Tests completing a full web form with first name, last name, job title, radio button, checkbox, dropdown selection, and form submission

Starting URL: https://formy-project.herokuapp.com/

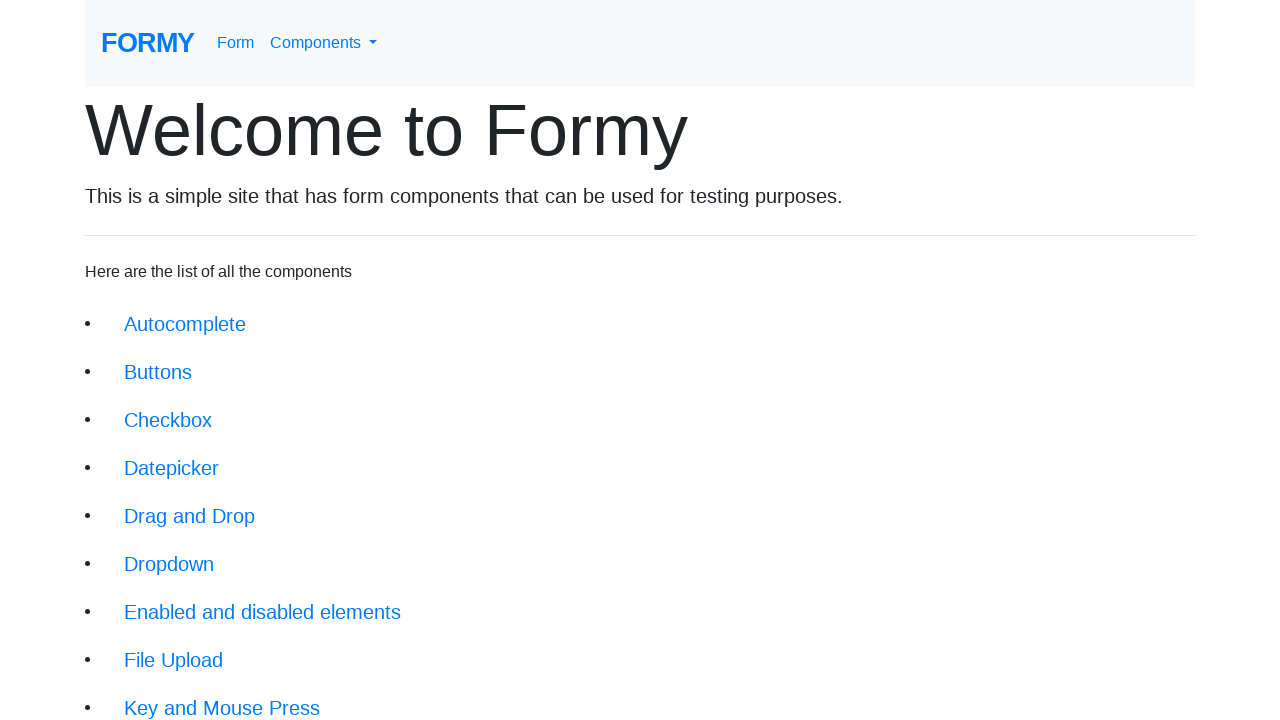

Clicked on form link at (236, 43) on a[href='/form']
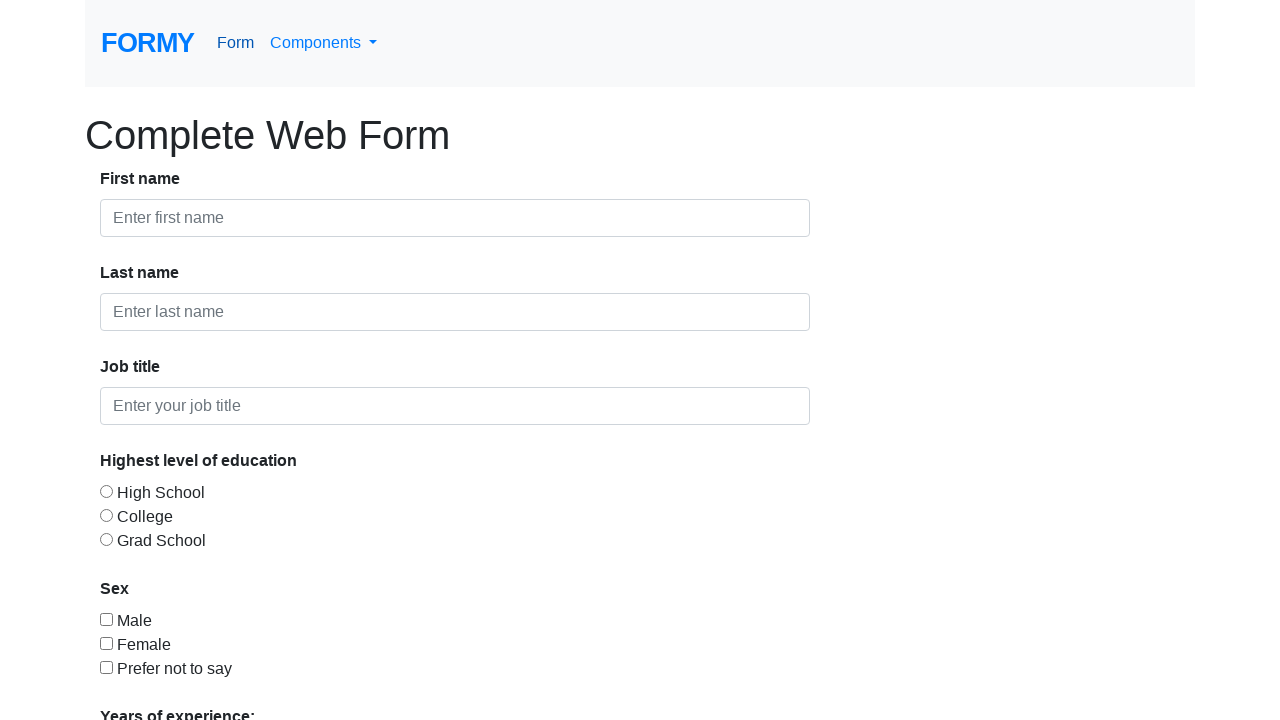

Filled first name field with 'John' on #first-name
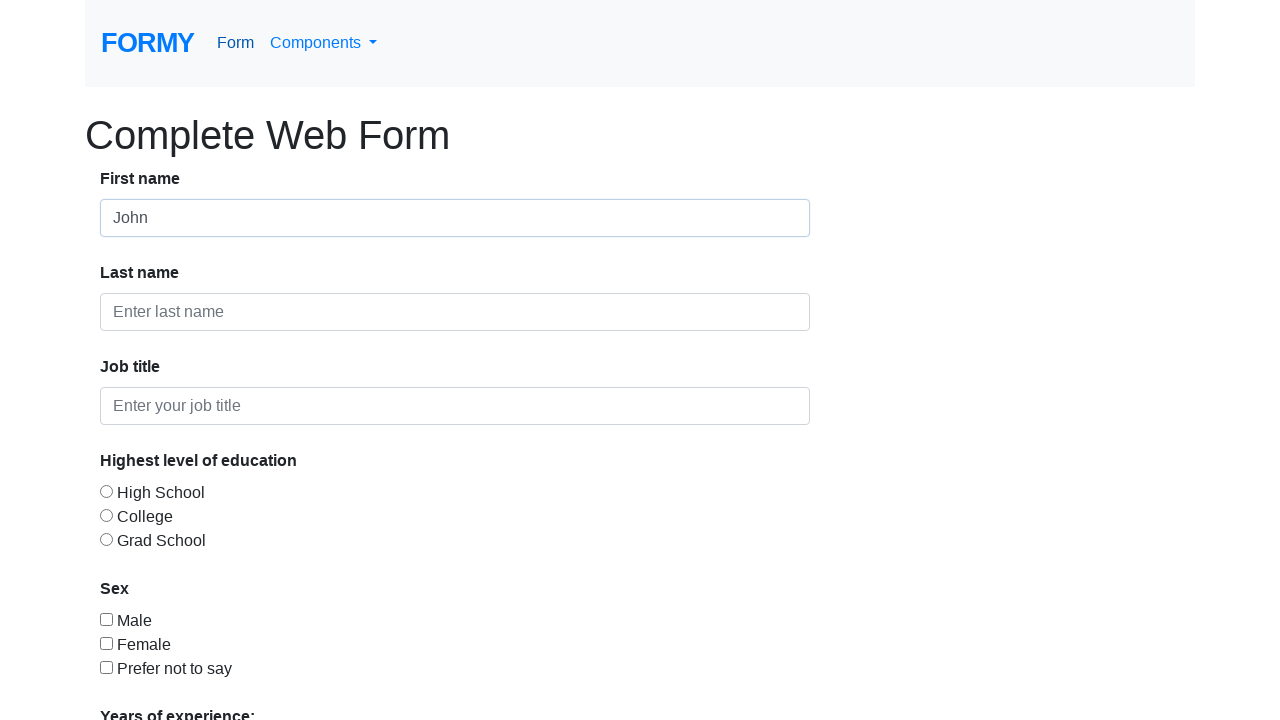

Filled last name field with 'Doe' on #last-name
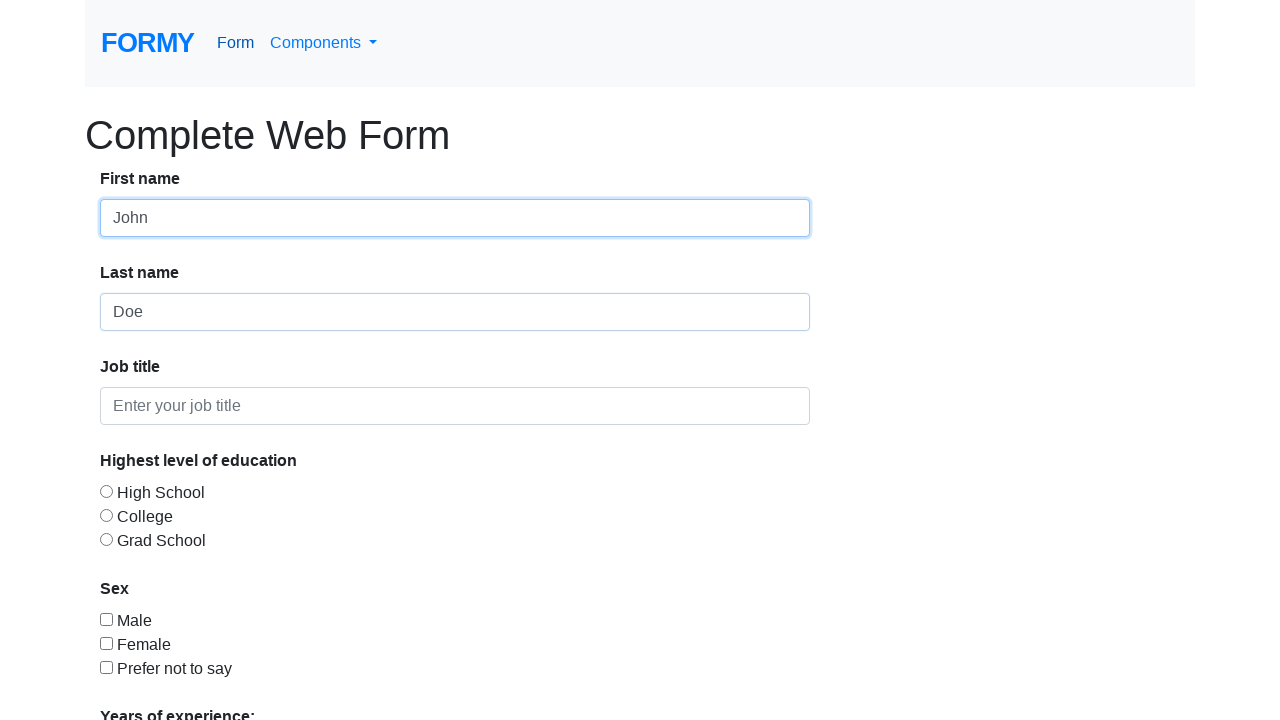

Filled job title field with 'Unemployed' on #job-title
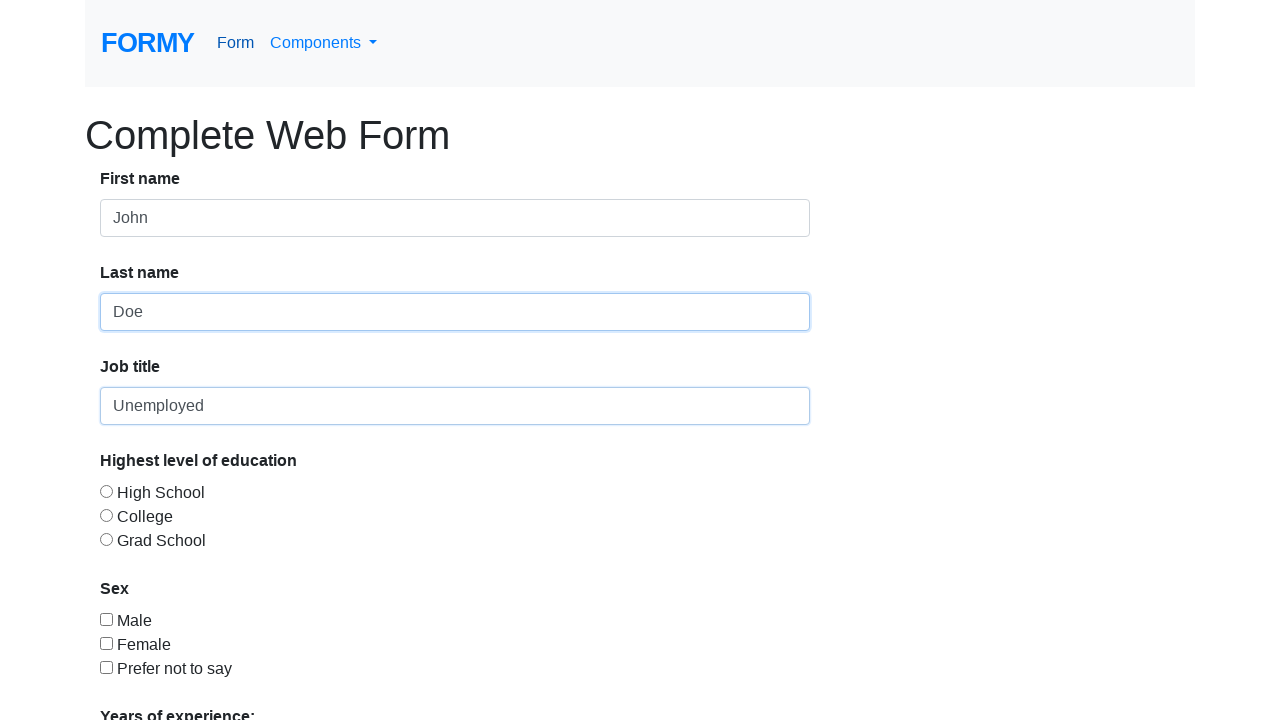

Selected High School radio button at (106, 539) on #radio-button-3
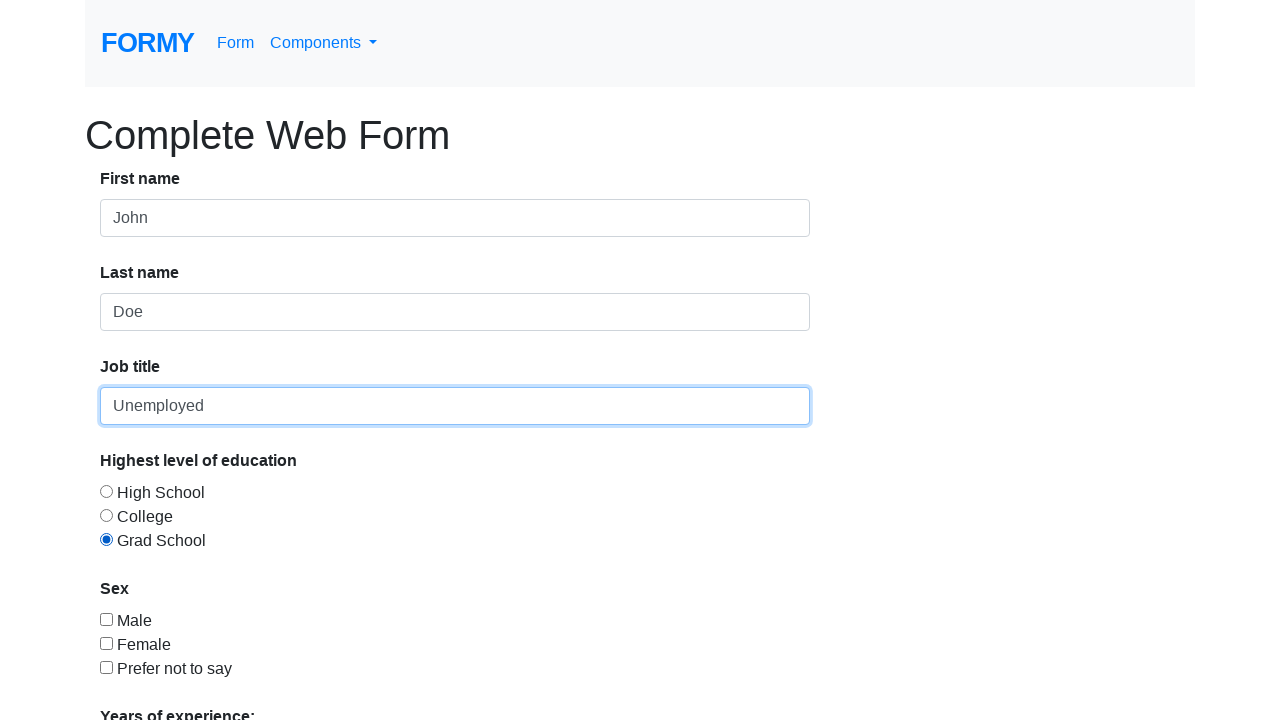

Checked checkbox option at (106, 667) on #checkbox-3
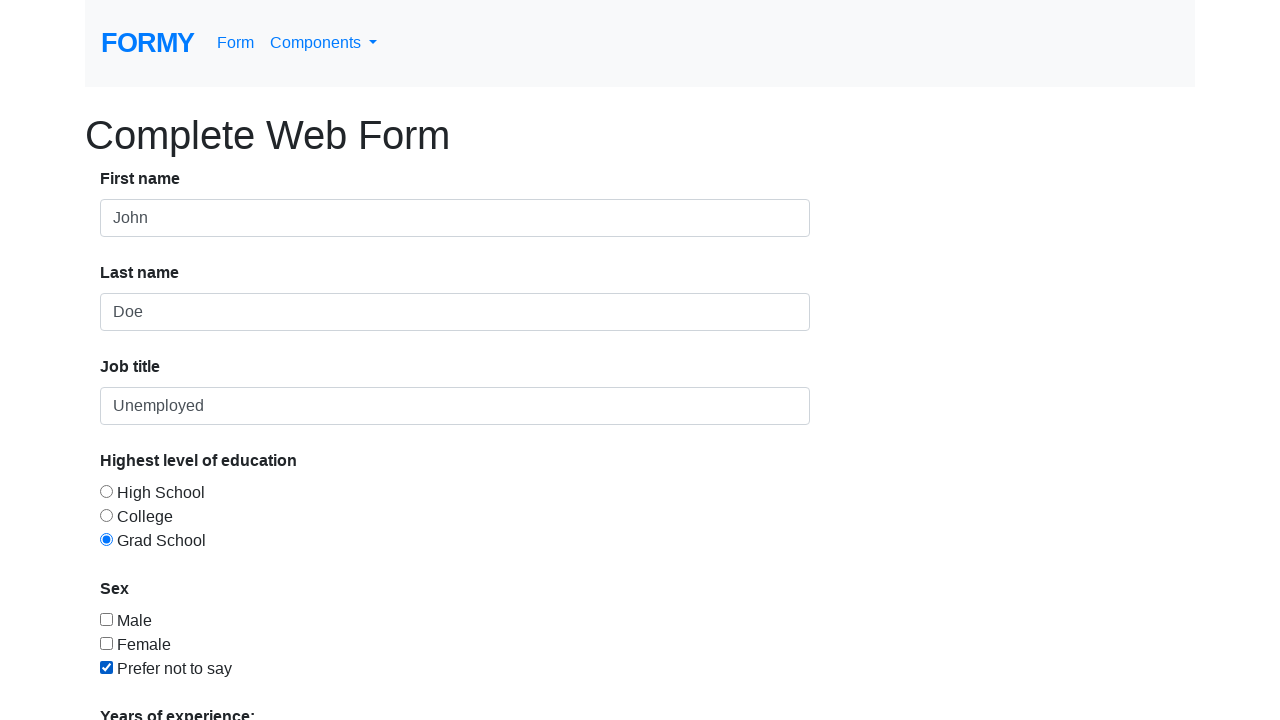

Selected option from dropdown menu on #select-menu
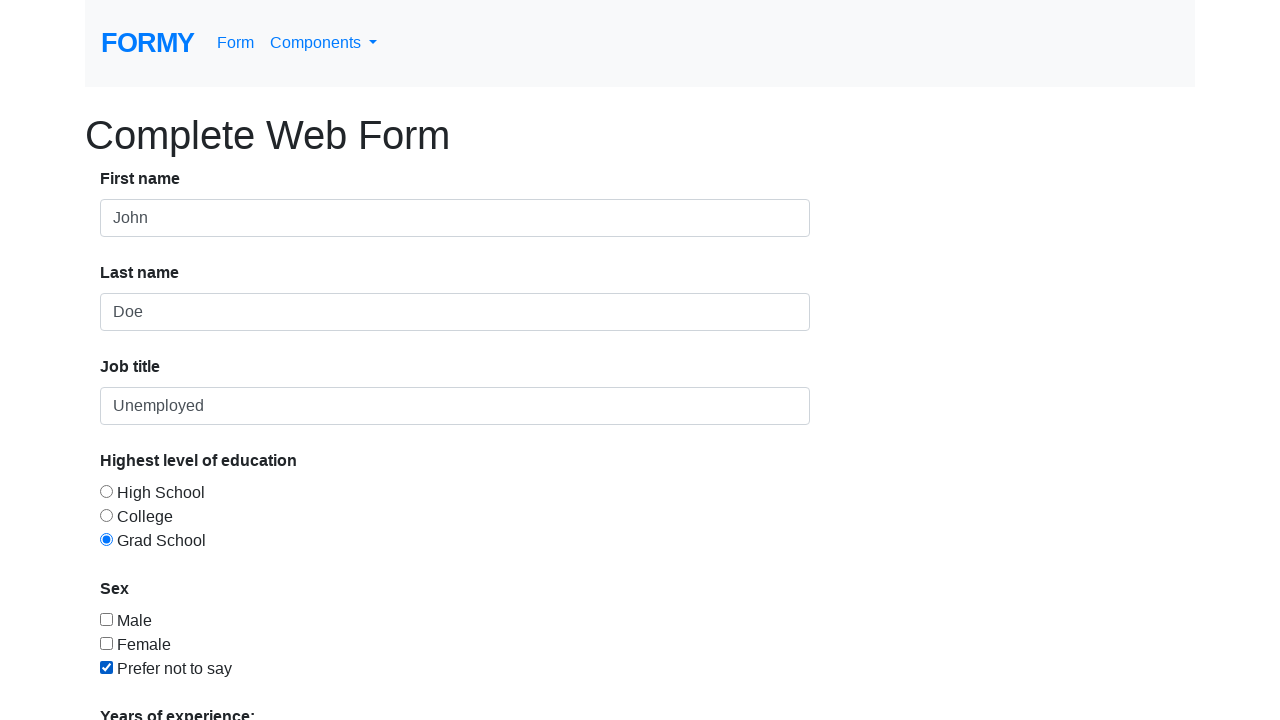

Clicked submit button to complete form at (148, 680) on a[href='/thanks']
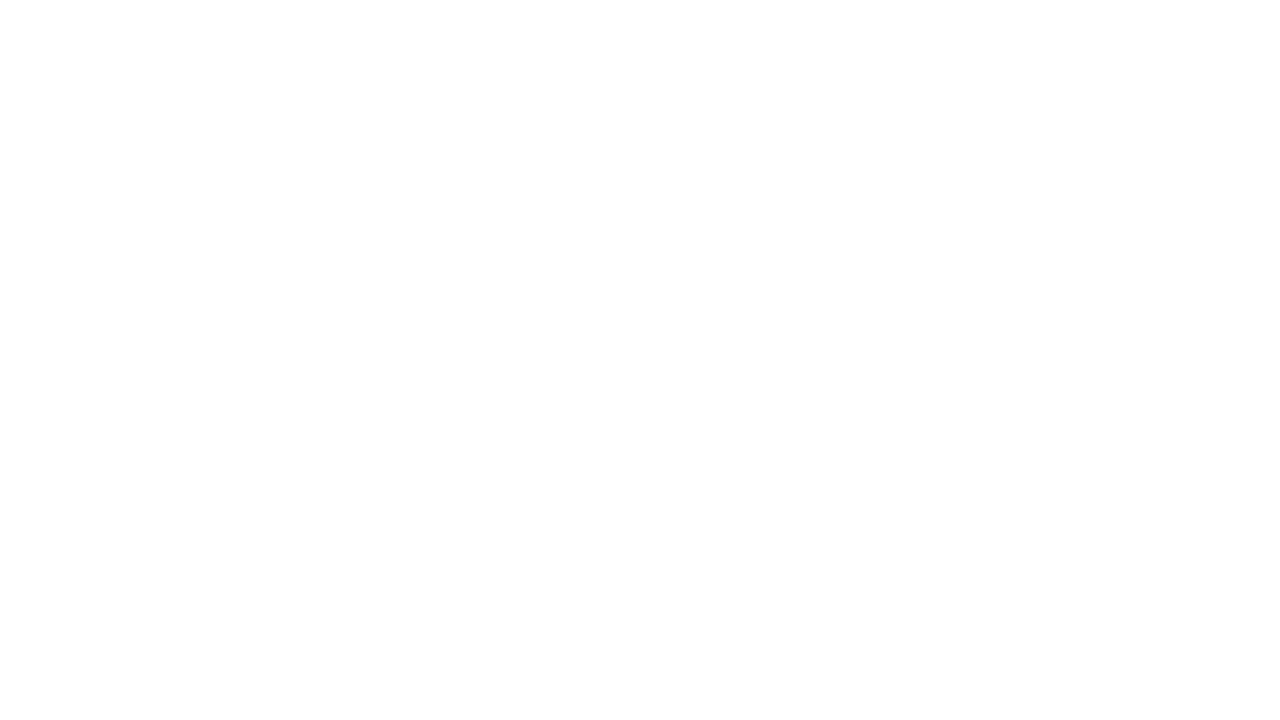

Success message displayed after form submission
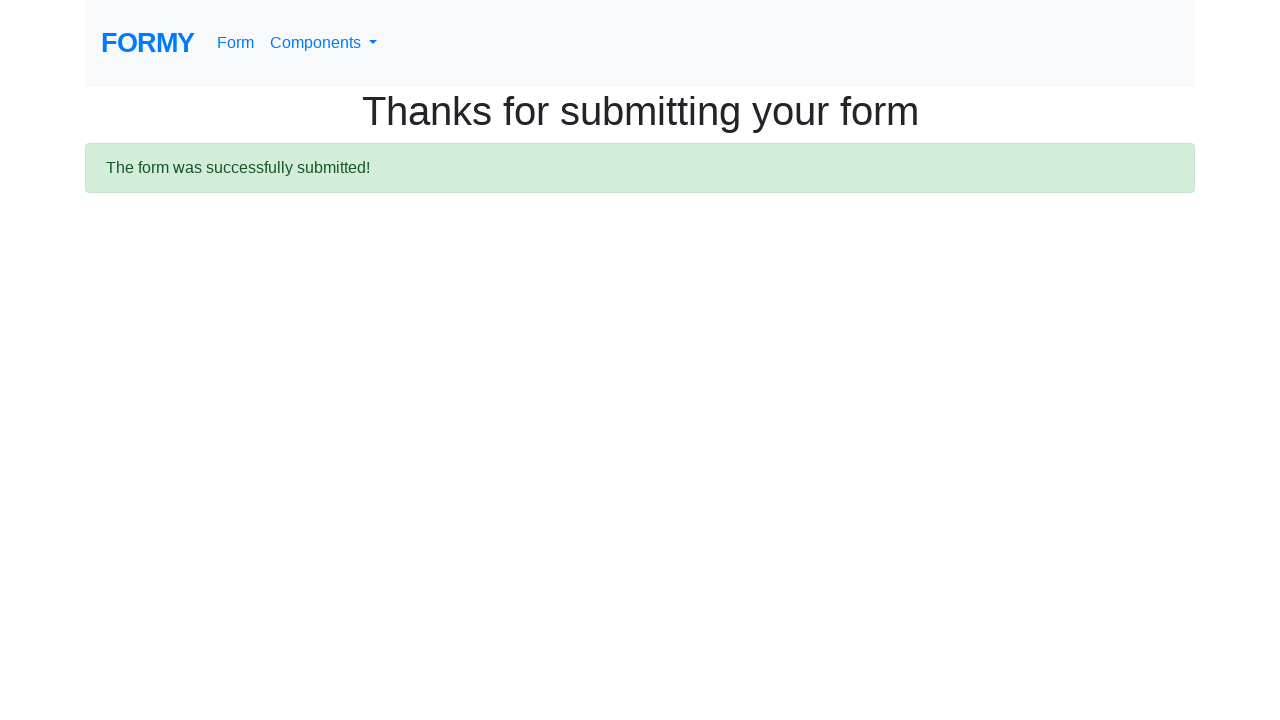

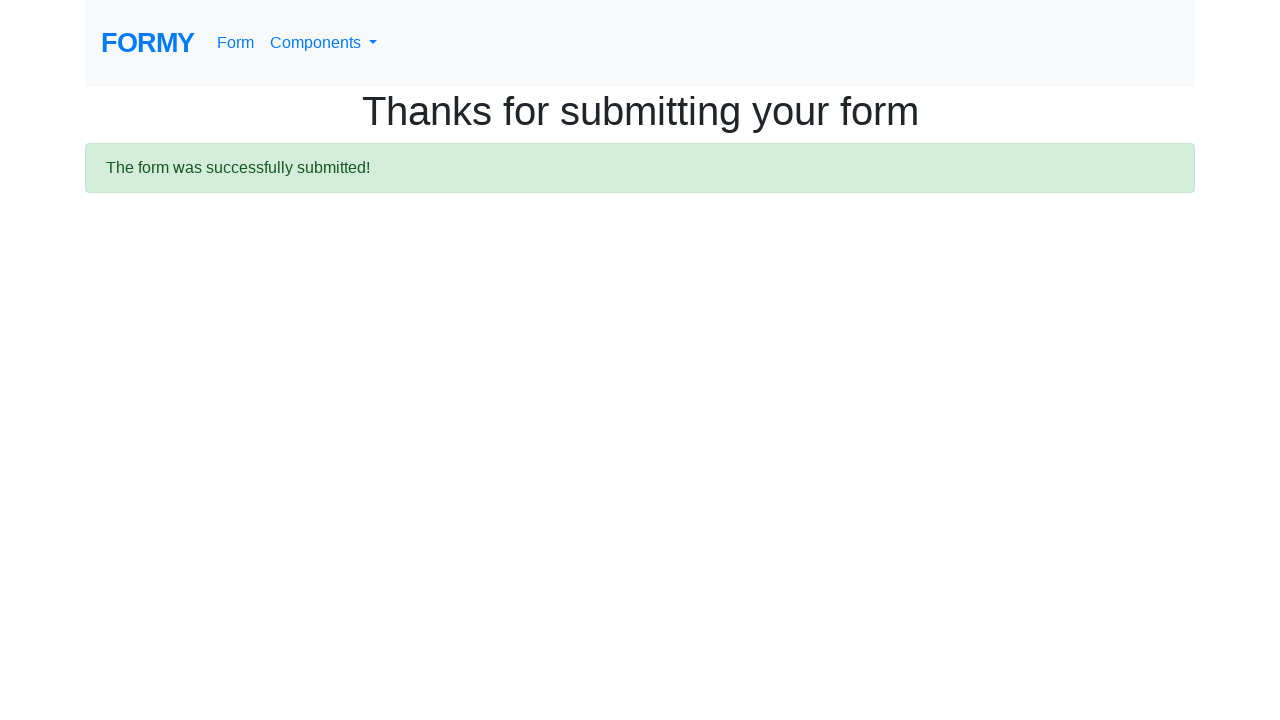